Tests that pressing Escape cancels editing and restores original text

Starting URL: https://demo.playwright.dev/todomvc

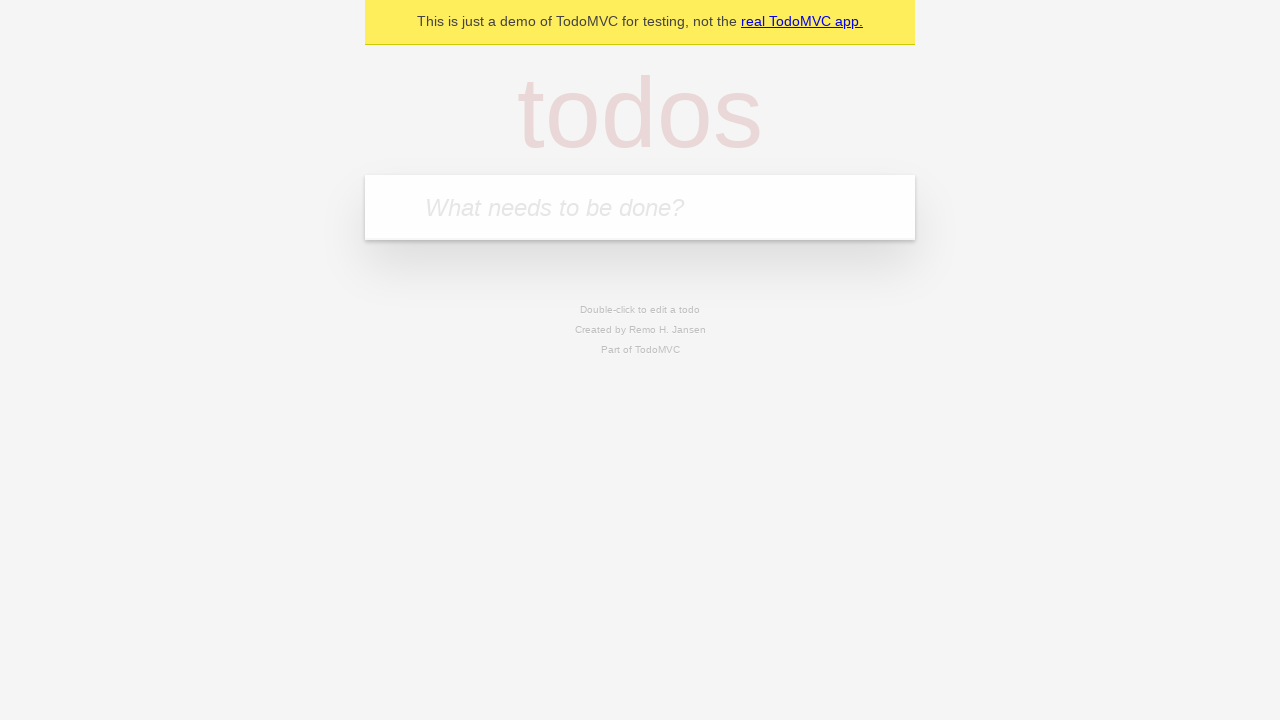

Filled new todo input with 'buy some cheese' on .new-todo
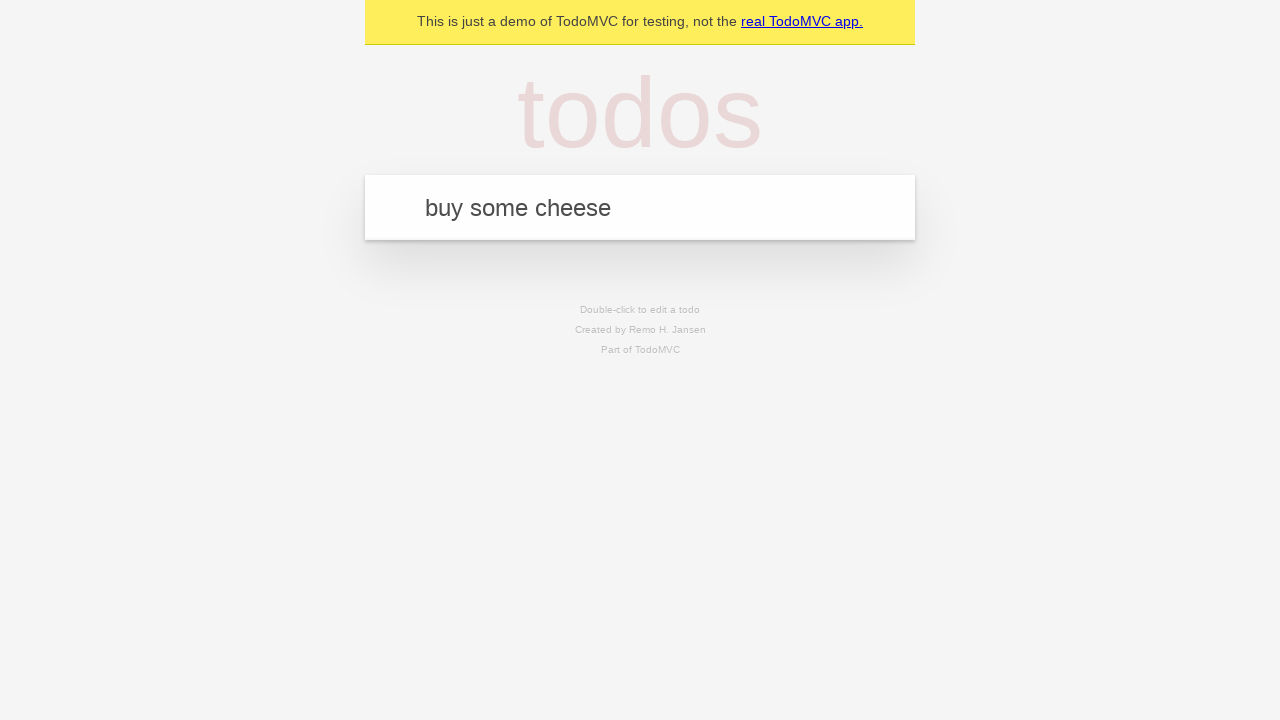

Pressed Enter to create first todo item on .new-todo
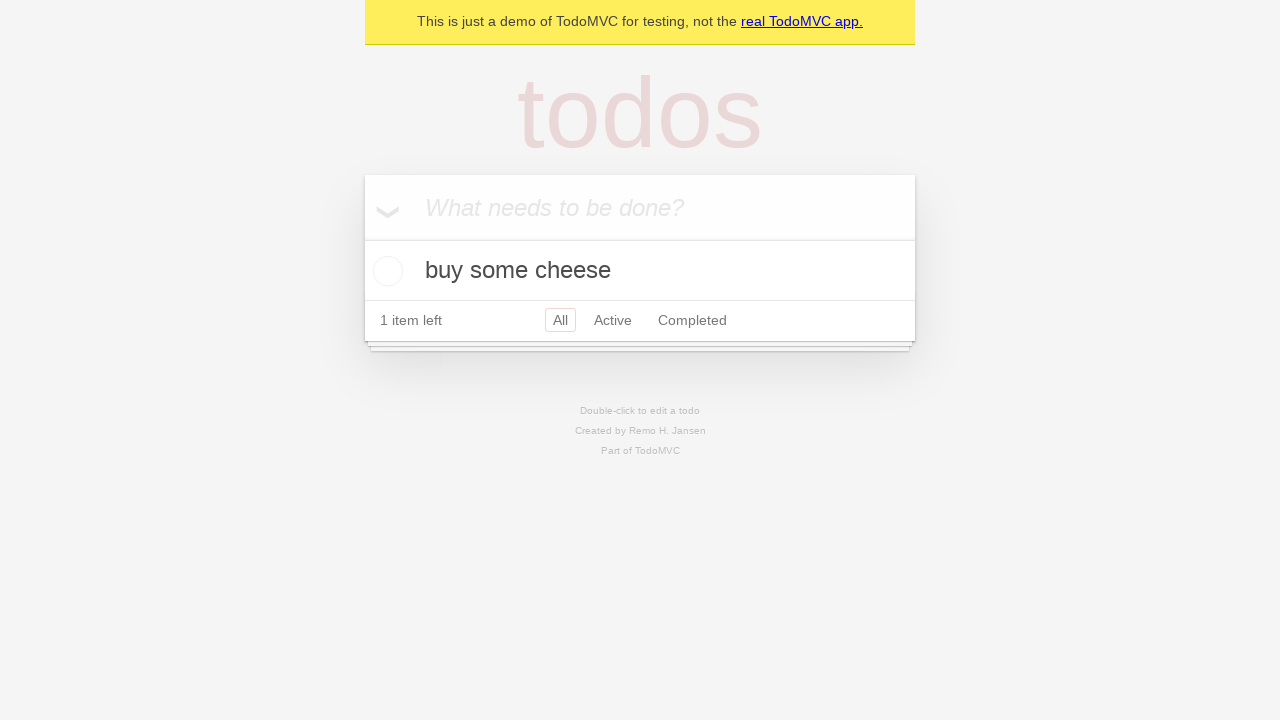

Filled new todo input with 'feed the cat' on .new-todo
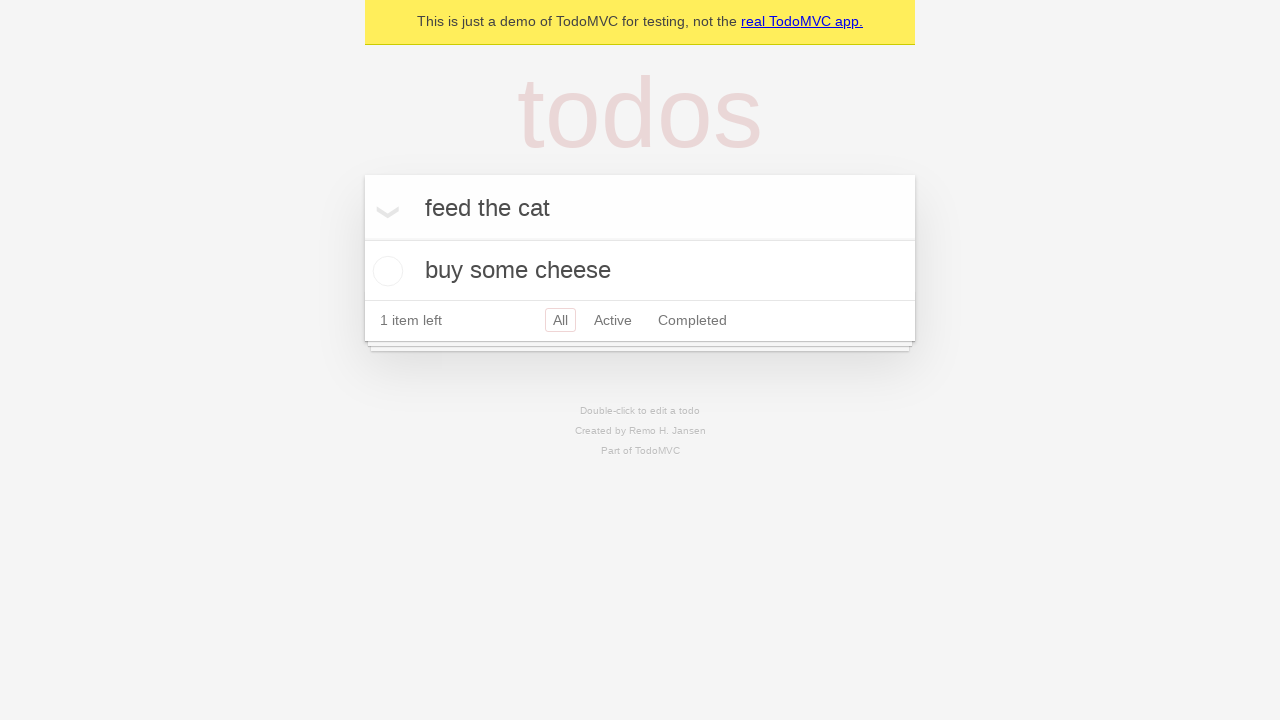

Pressed Enter to create second todo item on .new-todo
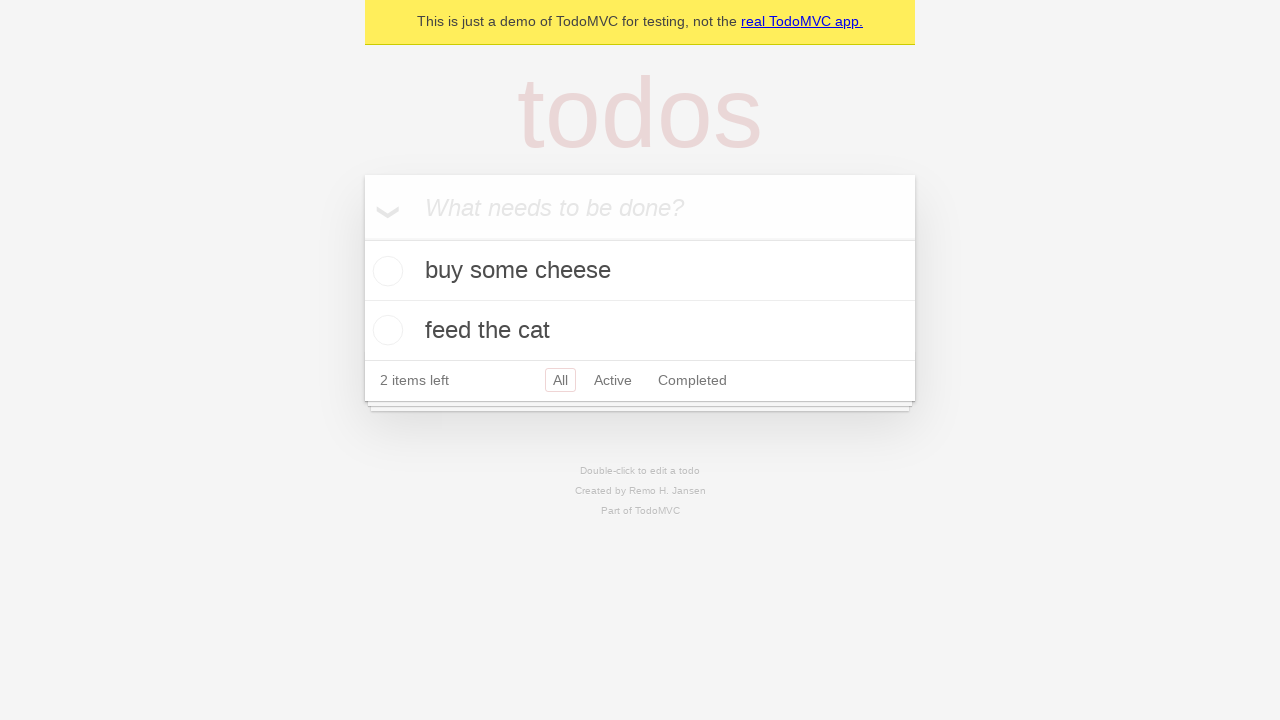

Filled new todo input with 'book a doctors appointment' on .new-todo
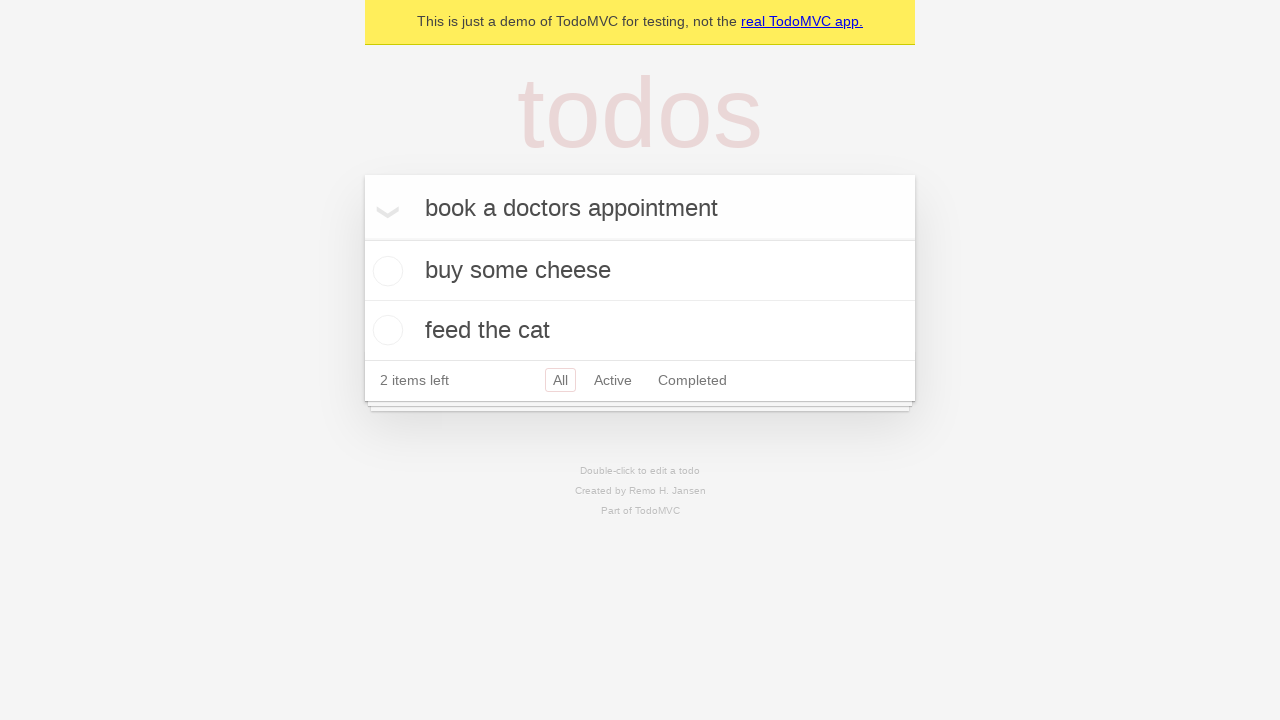

Pressed Enter to create third todo item on .new-todo
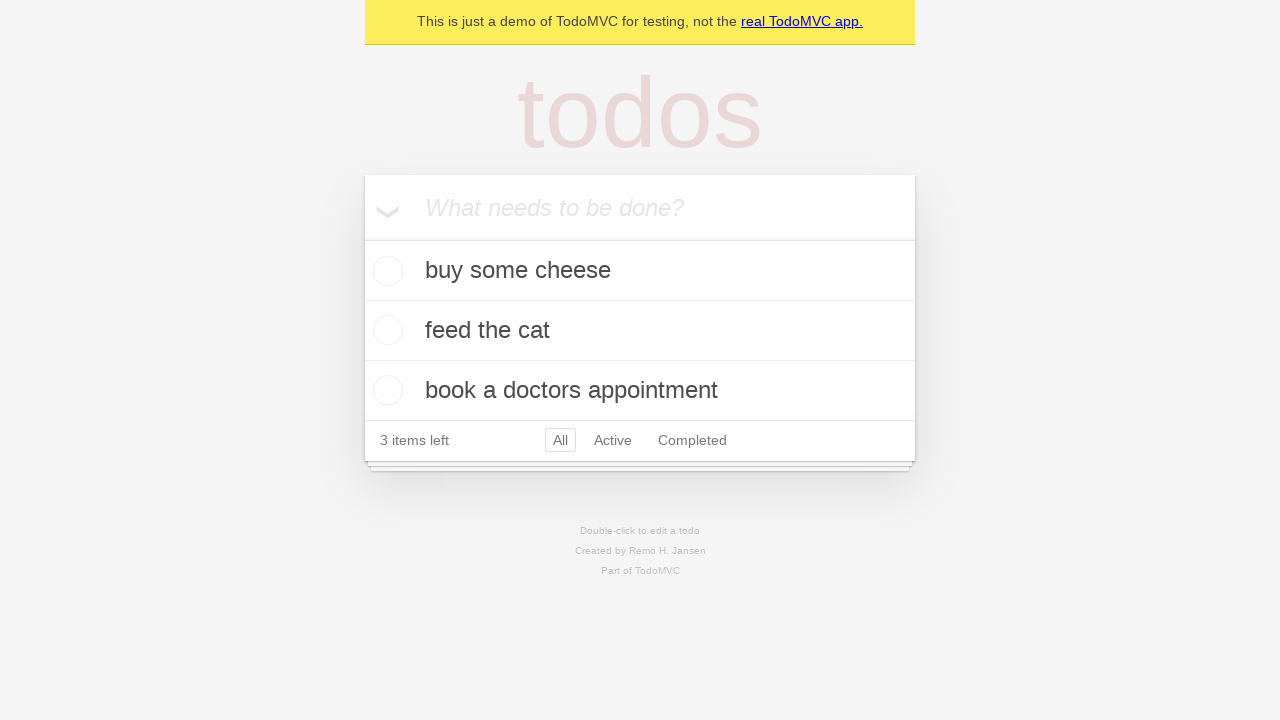

All 3 todo items created and visible in list
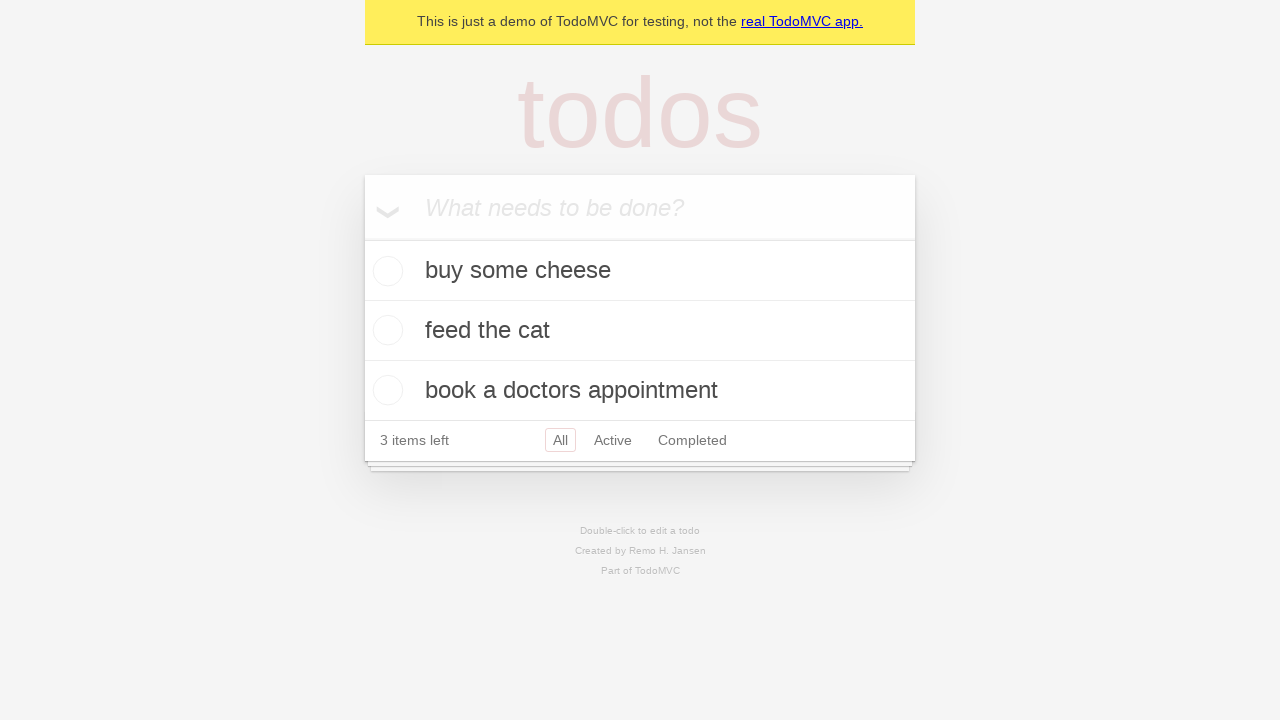

Double-clicked second todo item to enter edit mode at (640, 331) on .todo-list li >> nth=1
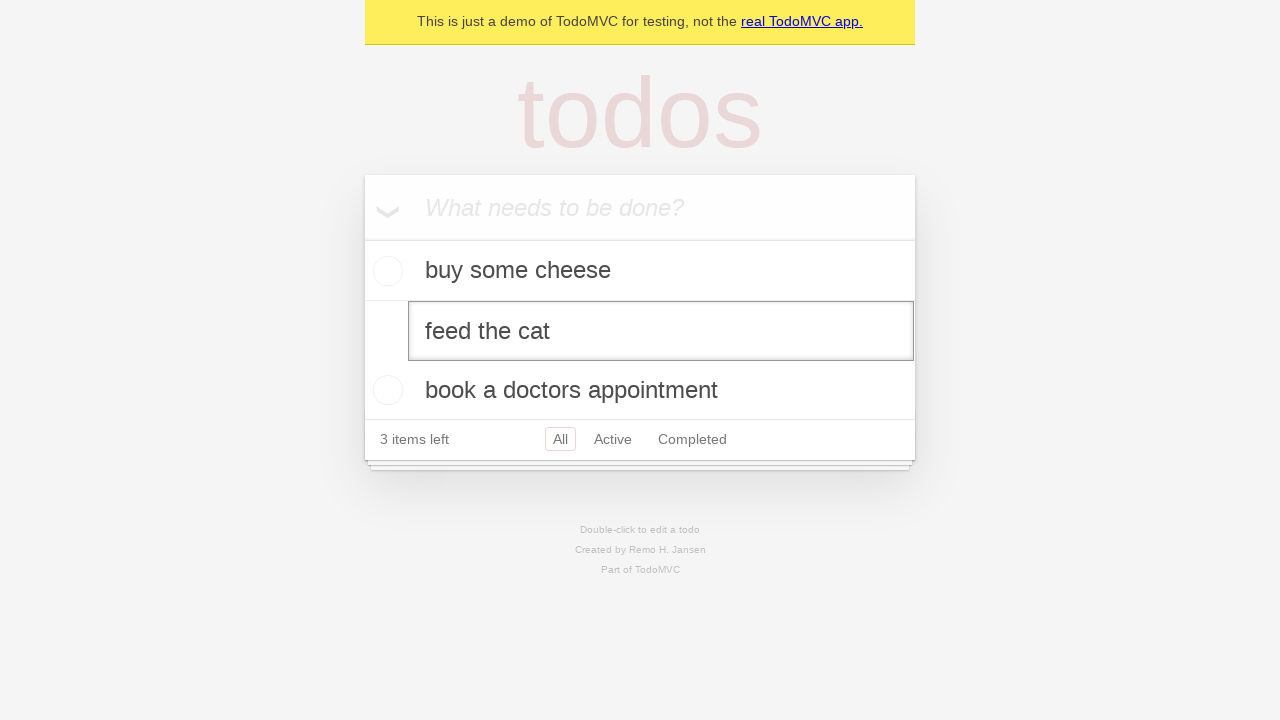

Pressed Escape to cancel edit and restore original text on .todo-list li >> nth=1 >> .edit
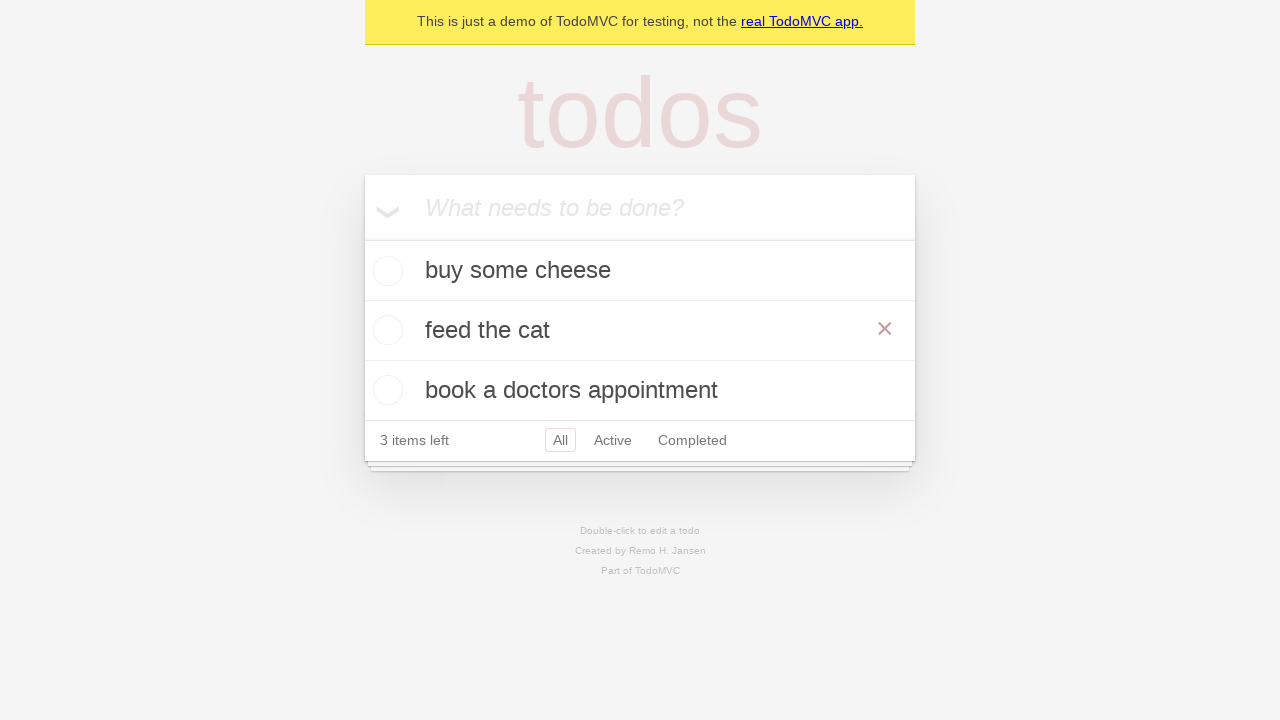

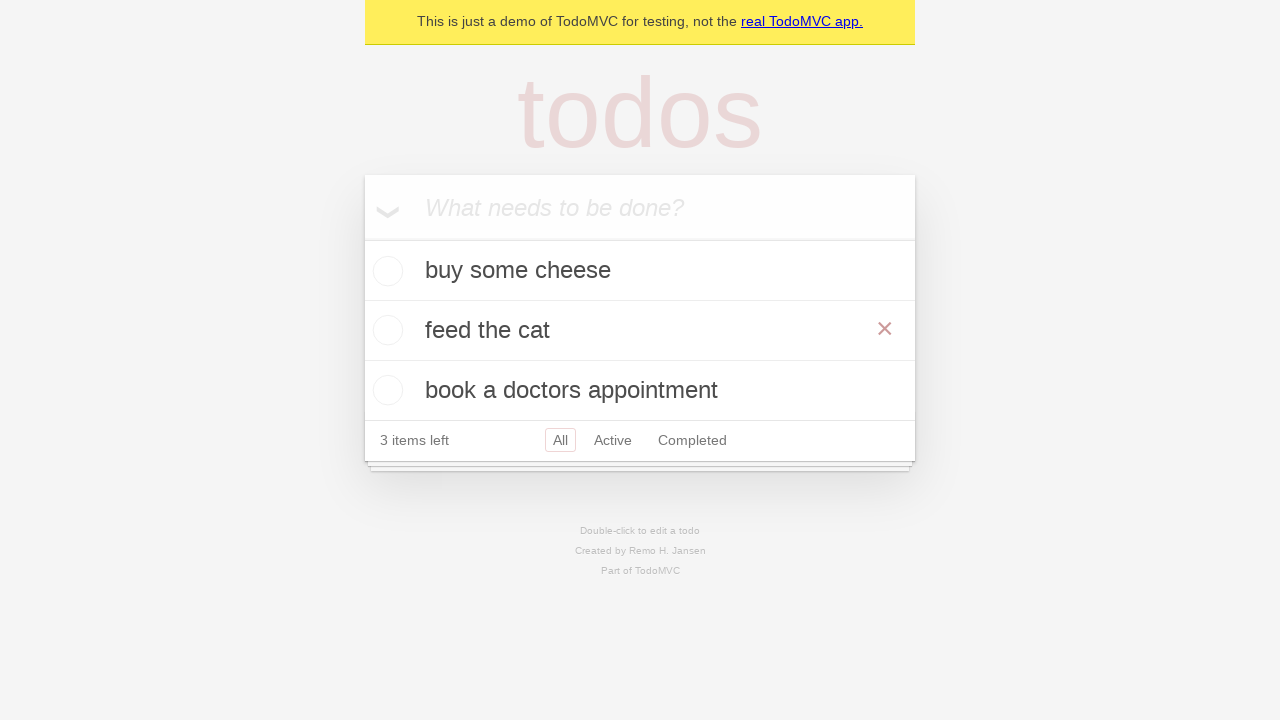